Tests a React date picker component by navigating through year and month views to select a specific date (June 15, 2027), then verifies the date inputs contain the correct values.

Starting URL: https://rahulshettyacademy.com/seleniumPractise/#/offers

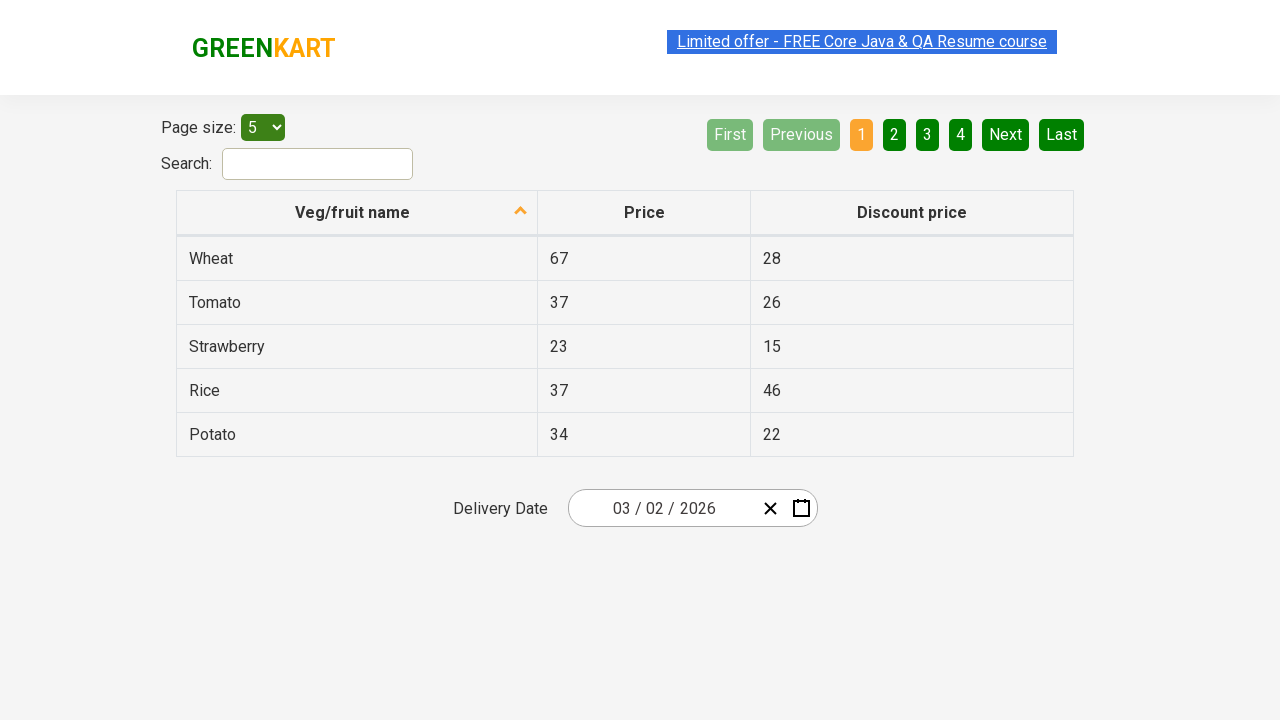

Clicked date picker input group to open calendar at (662, 508) on .react-date-picker__inputGroup
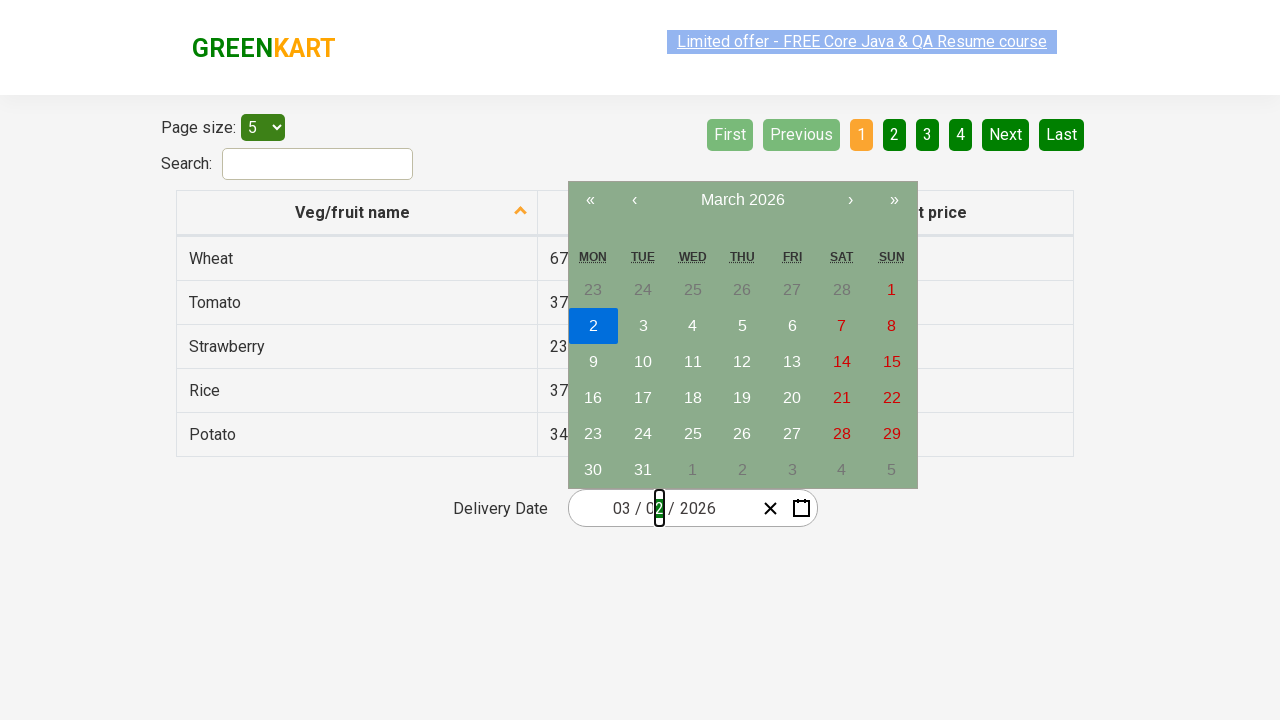

Clicked navigation label to navigate to month view at (742, 200) on .react-calendar__navigation__label
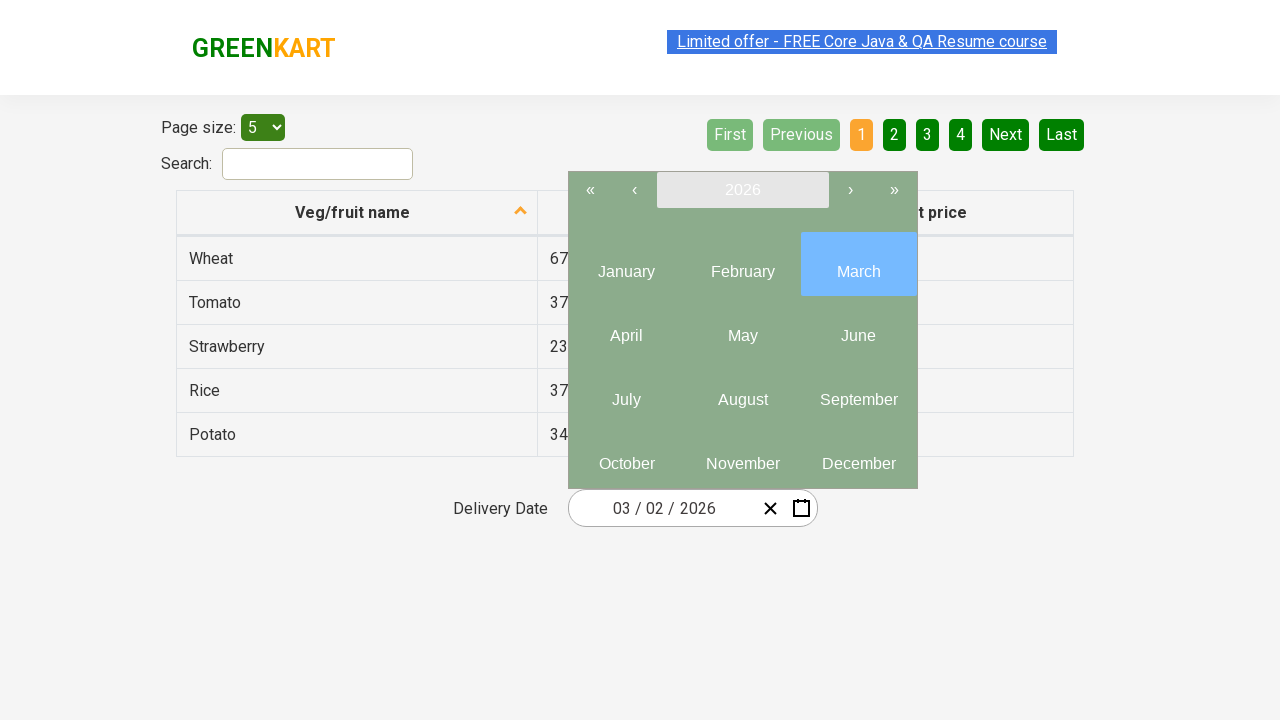

Clicked navigation label again to navigate to year view at (742, 190) on .react-calendar__navigation__label
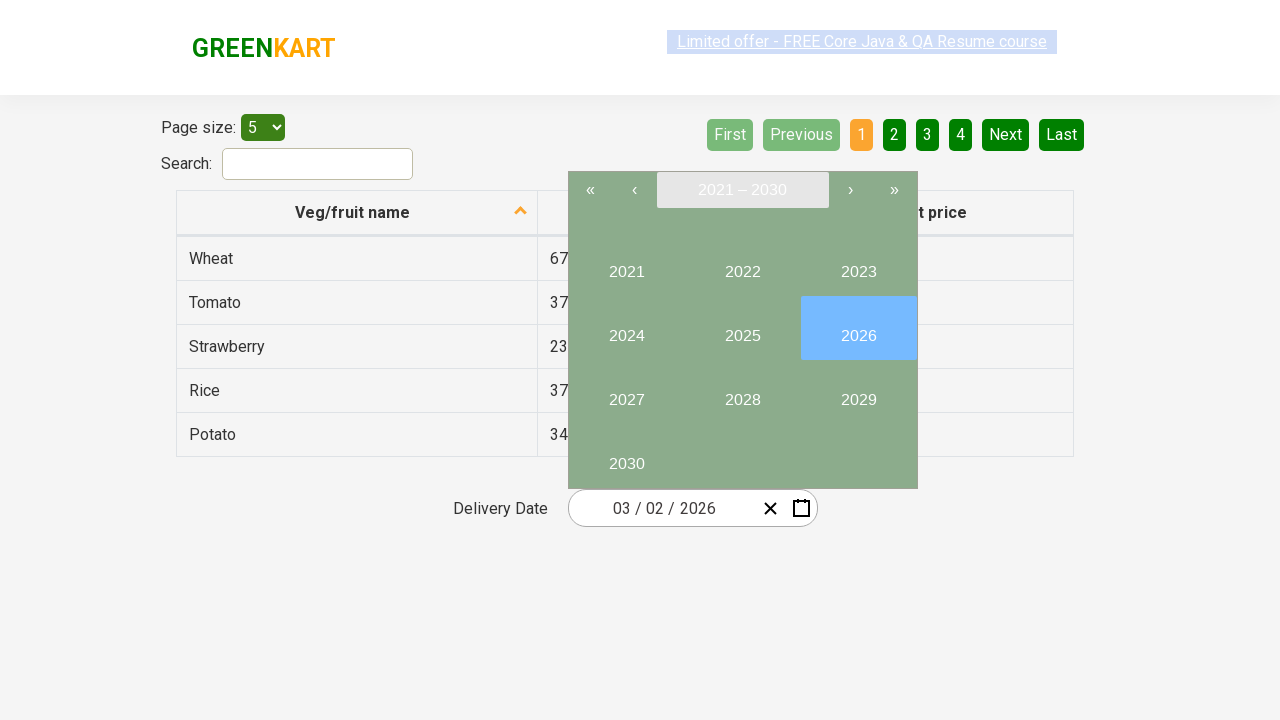

Selected year 2027 at (626, 392) on //button[text()='2027']
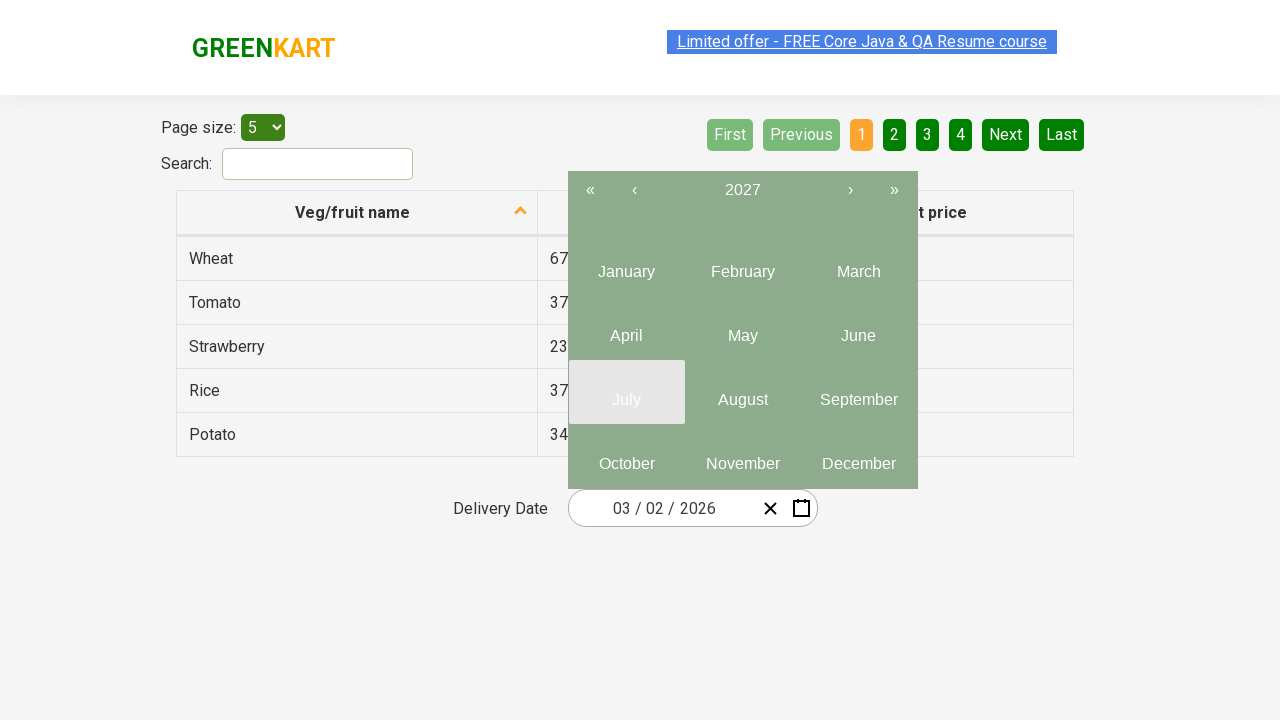

Selected month 6 (June) at (858, 328) on (//button[contains(@class,'react-calendar__year-view__months__month')])[6]
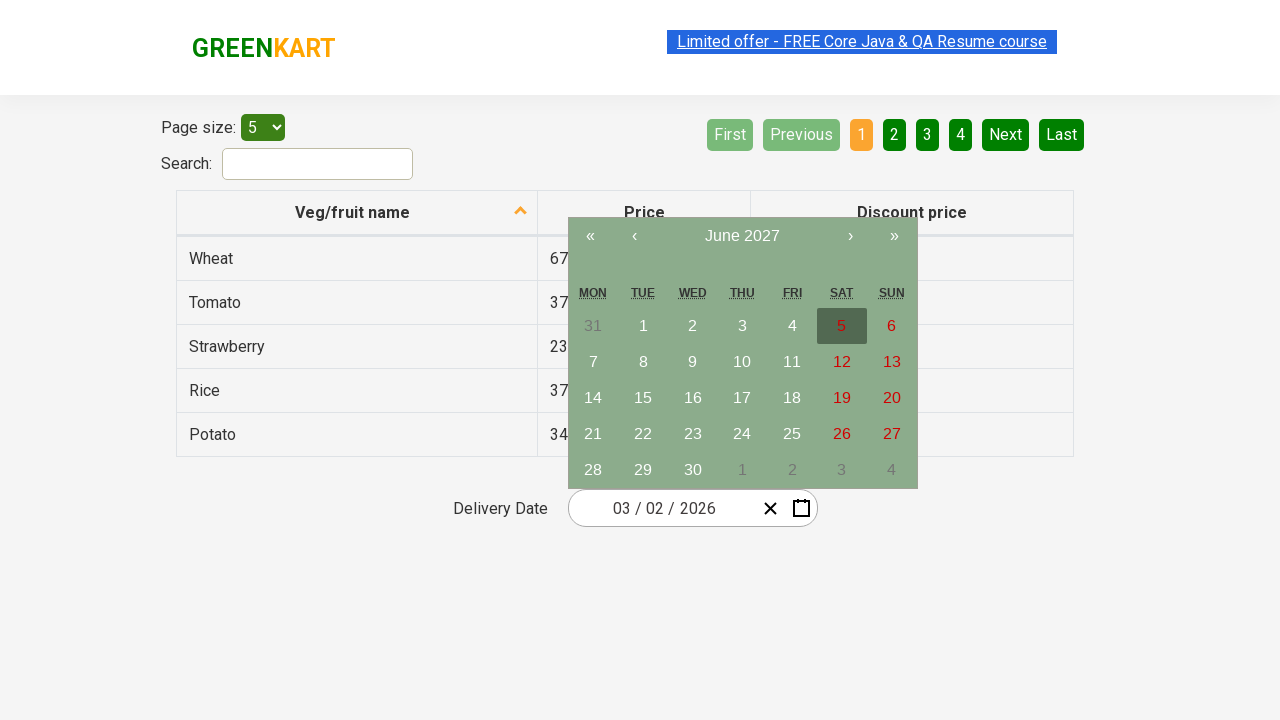

Selected day 15 at (643, 398) on //abbr[text()='15']
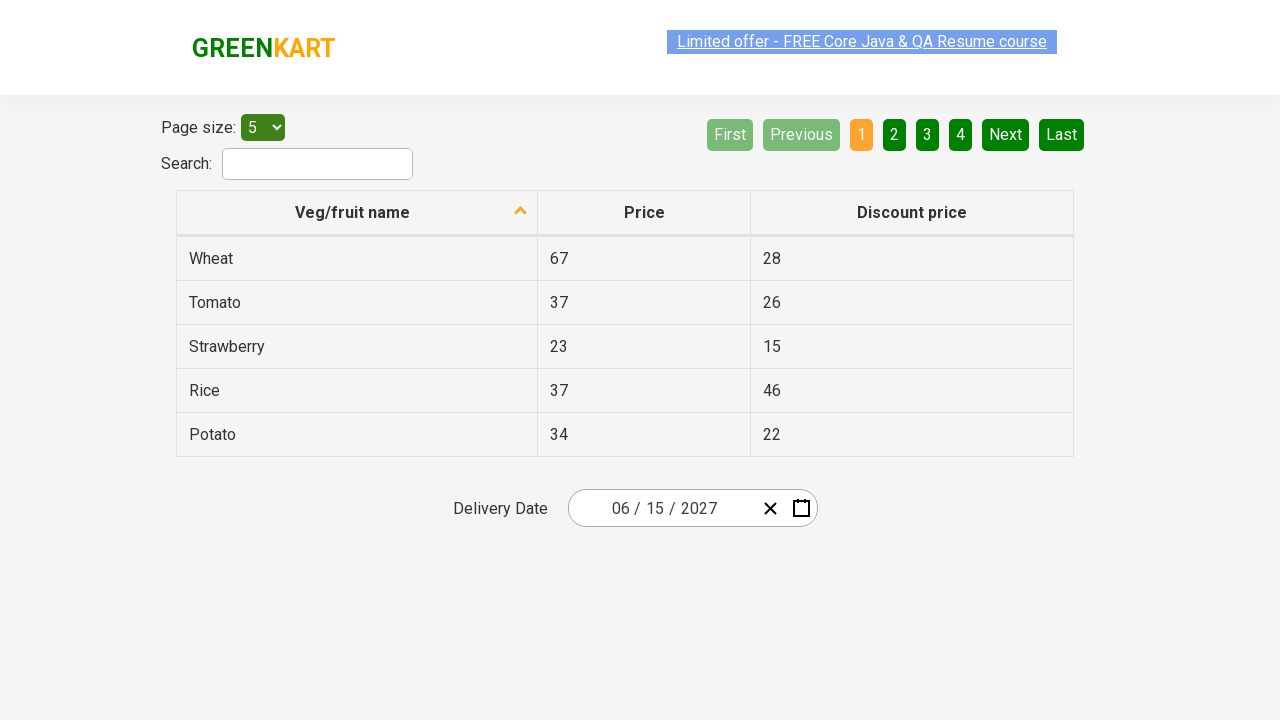

Waited for date inputs to be updated
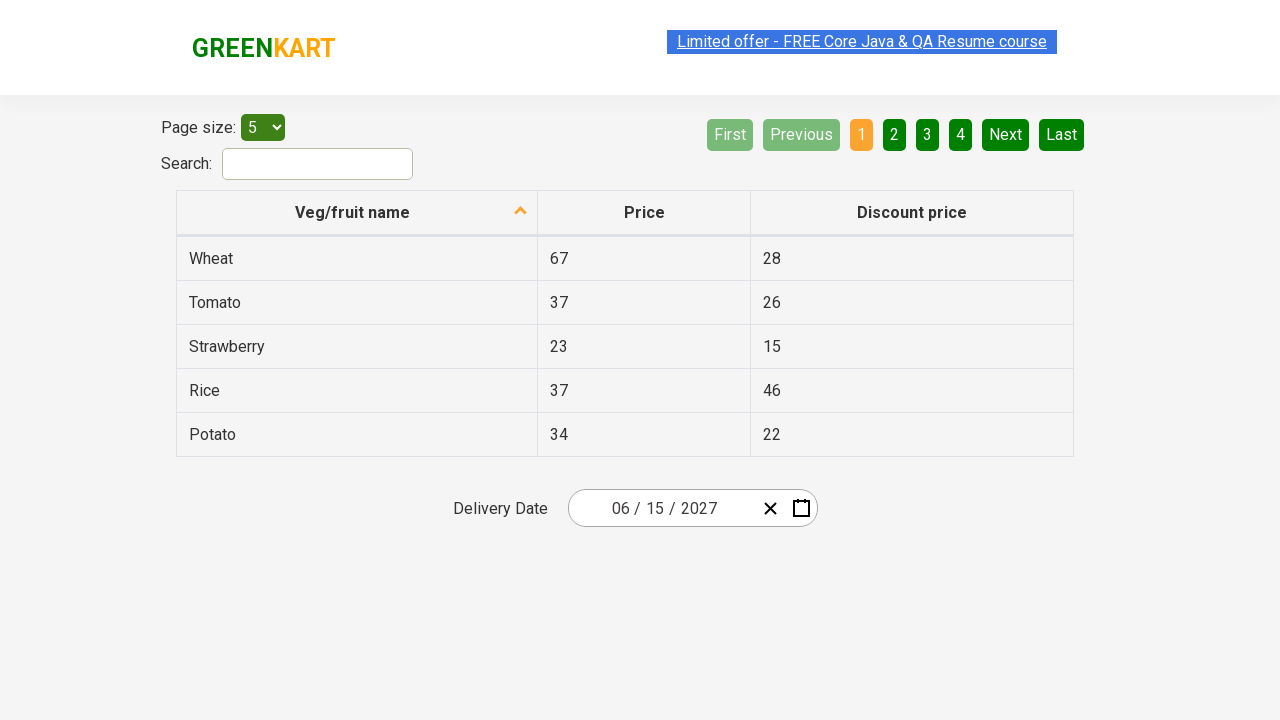

Verified day input contains correct value: 15
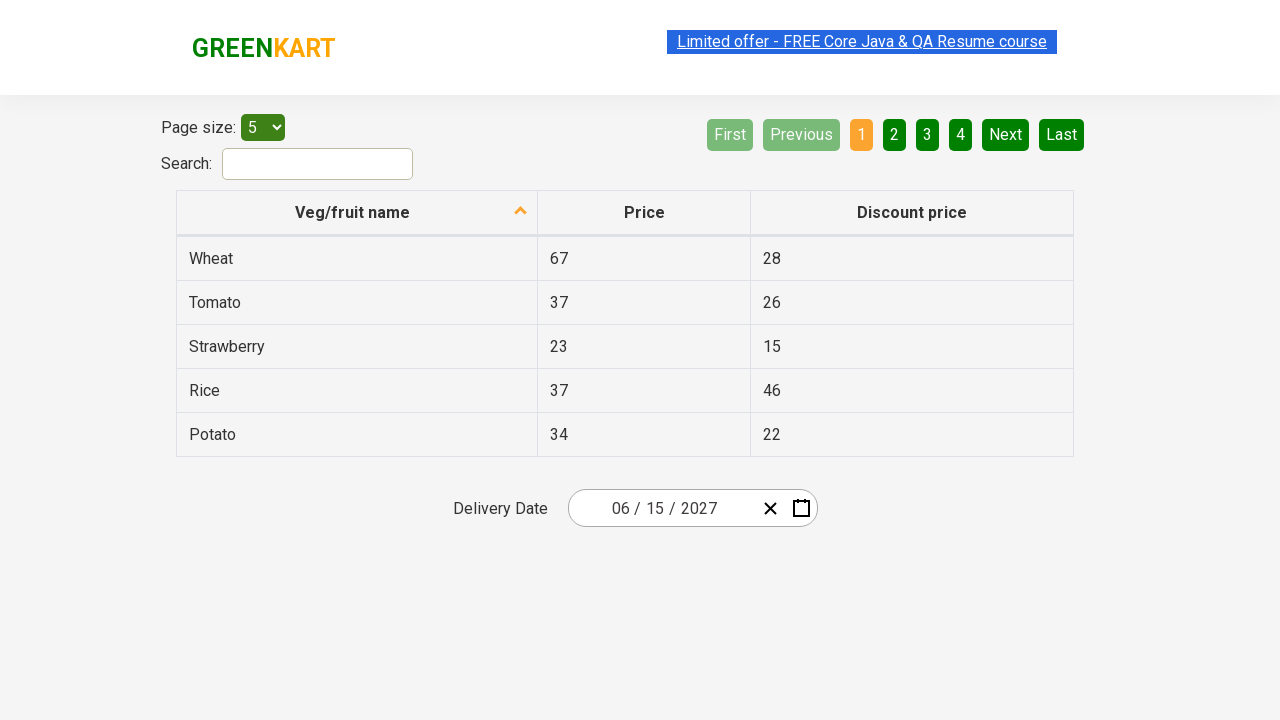

Verified month input contains correct value: 6
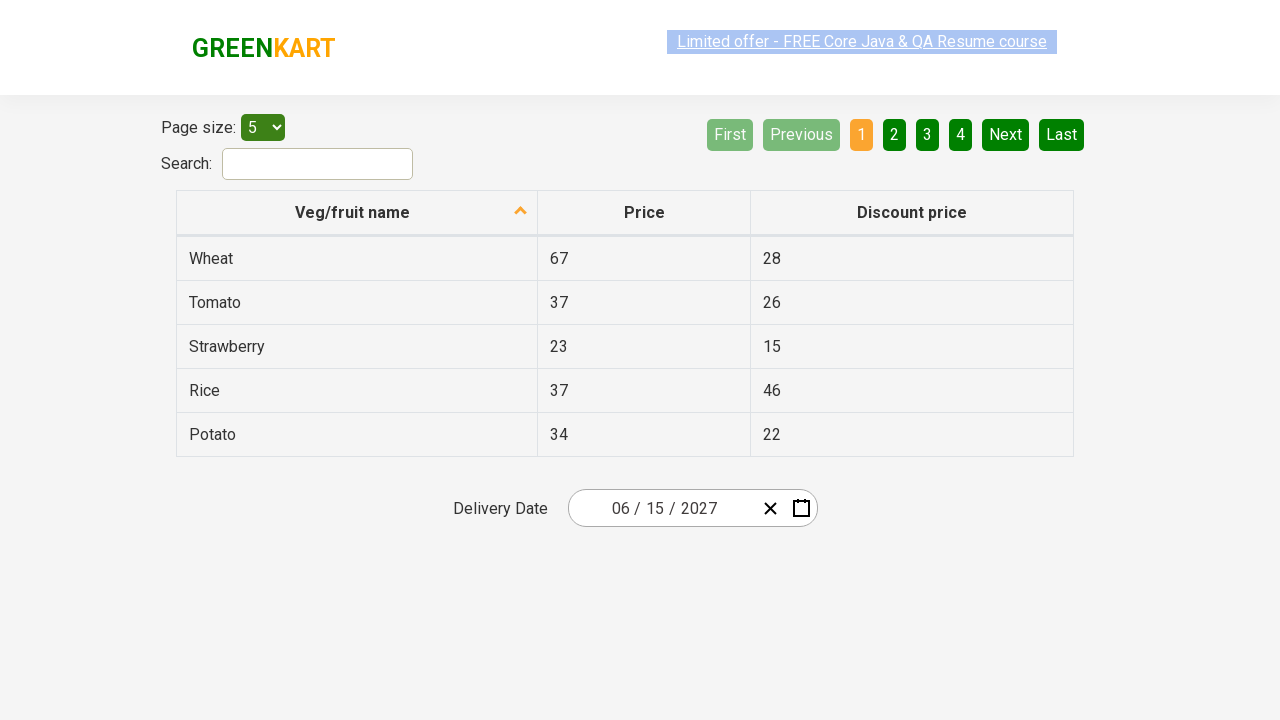

Verified year input contains correct value: 2027
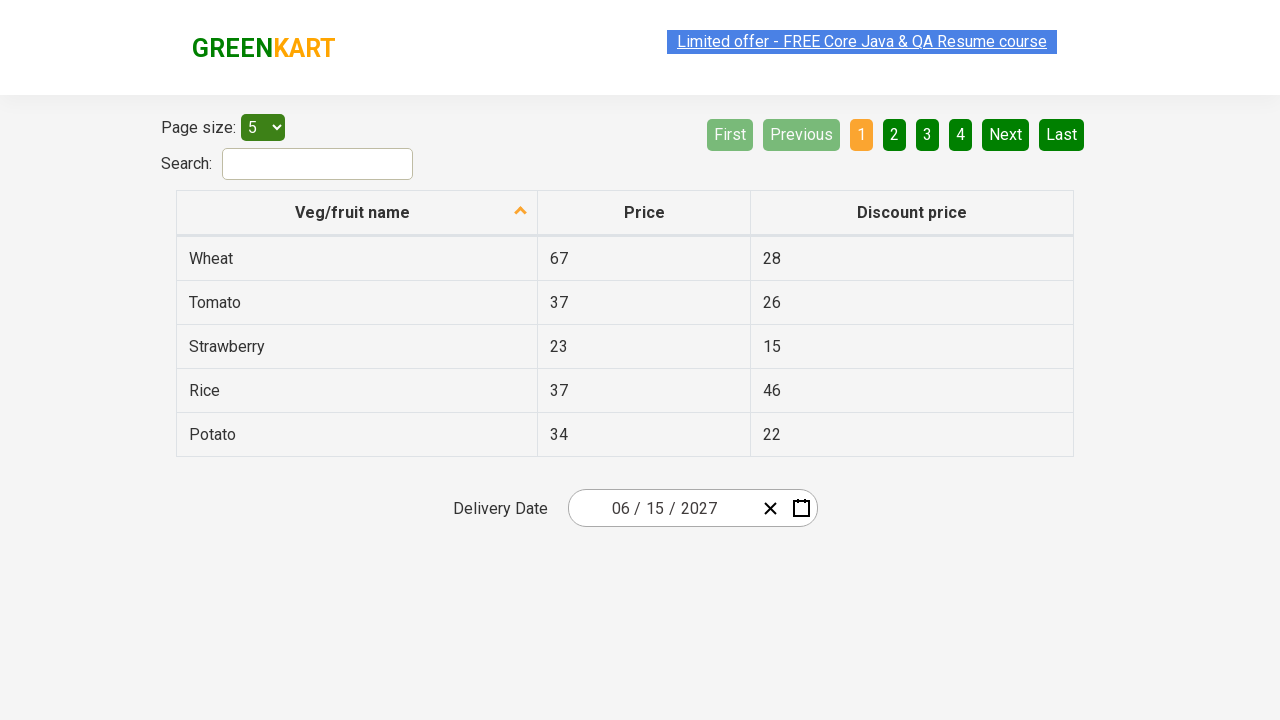

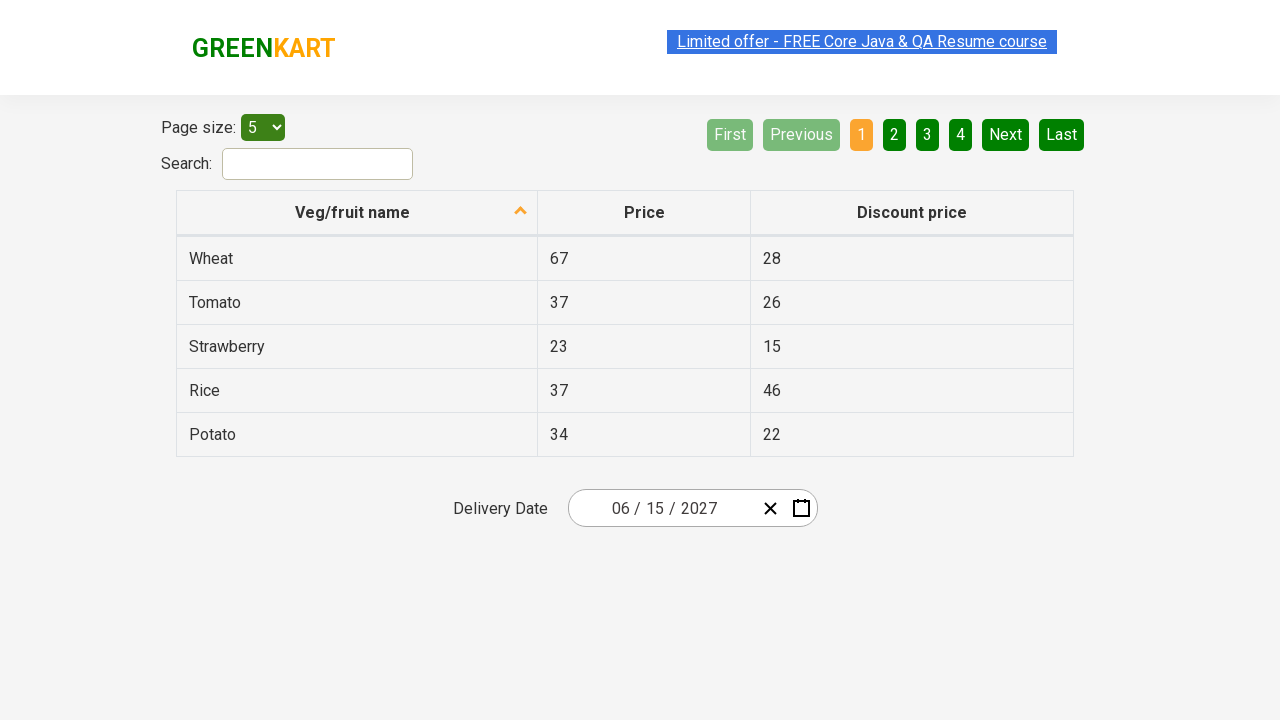